Tests browser navigation by clicking through Status Codes links, navigating back, and clicking different status codes

Starting URL: https://the-internet.herokuapp.com/

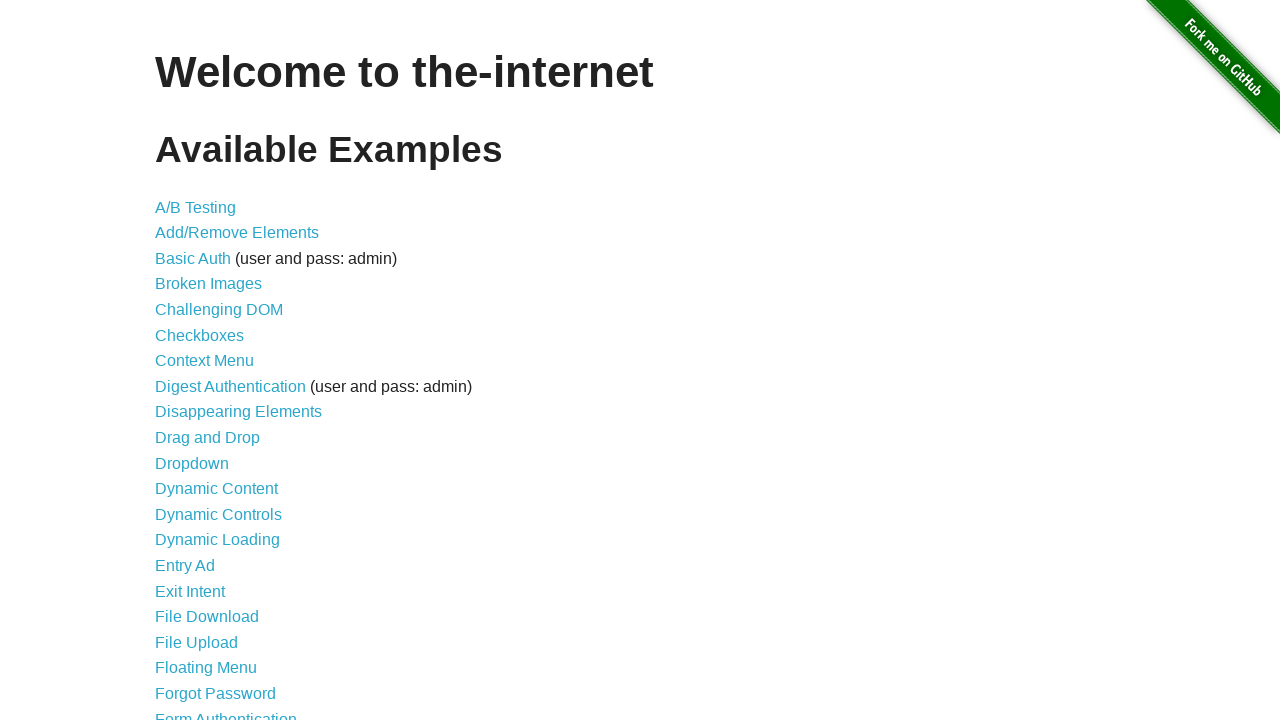

Clicked on Status Codes link at (203, 600) on text=Status Codes
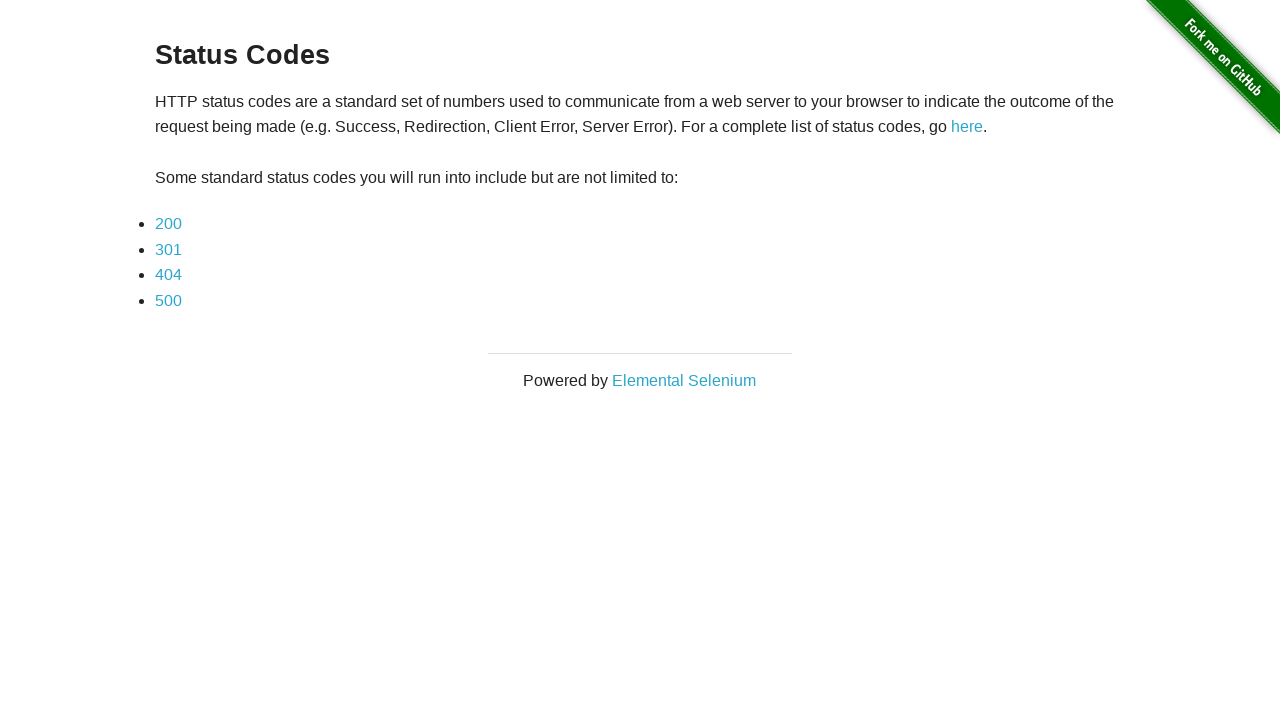

Clicked on 301 status code link at (168, 249) on text=301
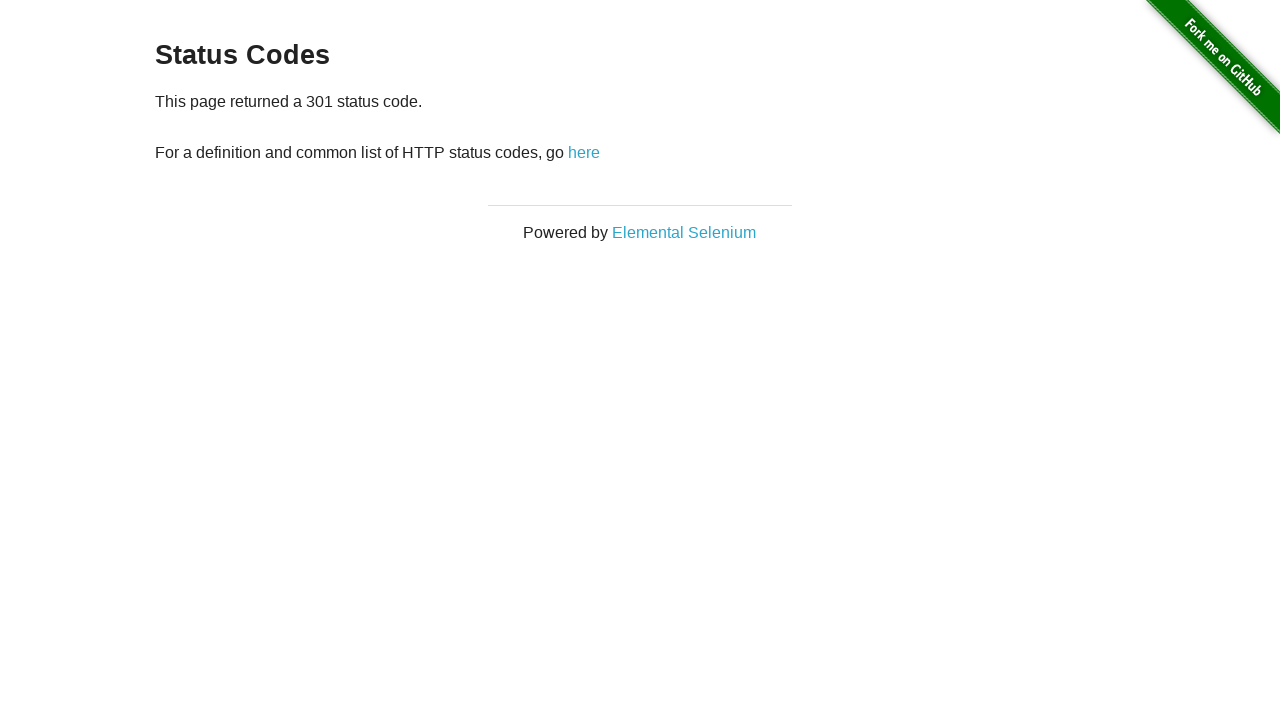

Stored current URL for verification
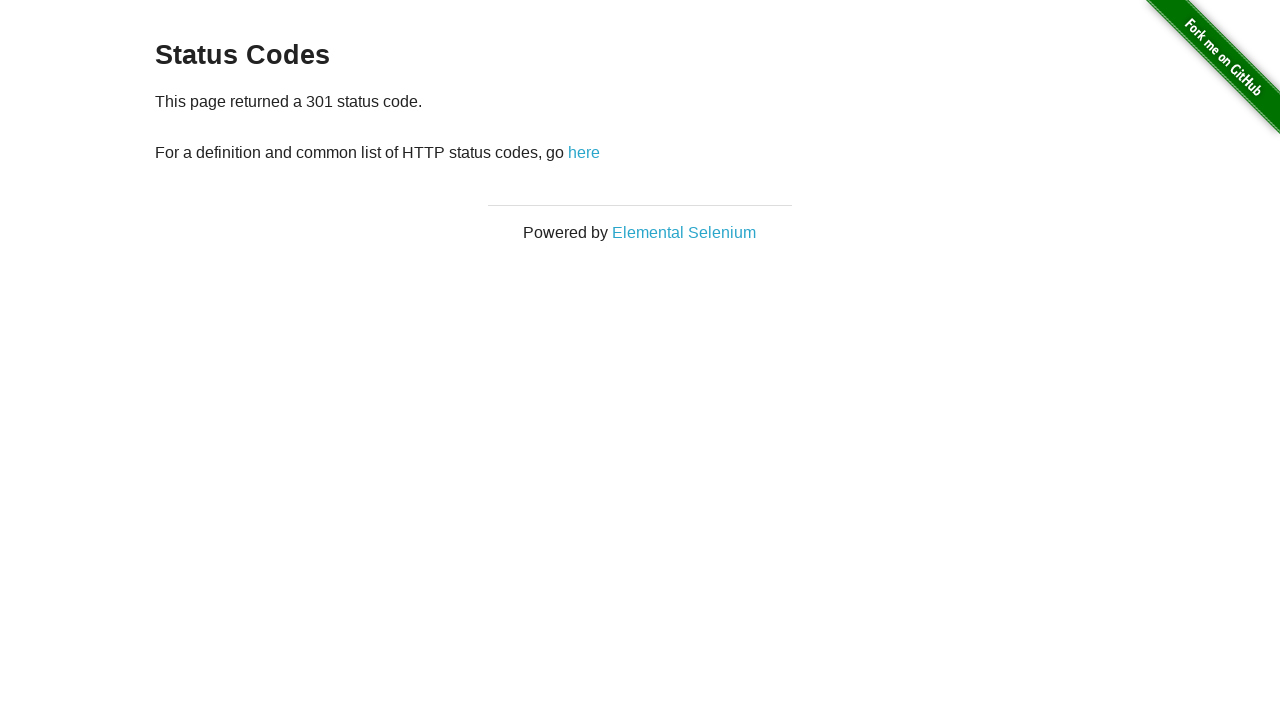

Navigated back to previous page
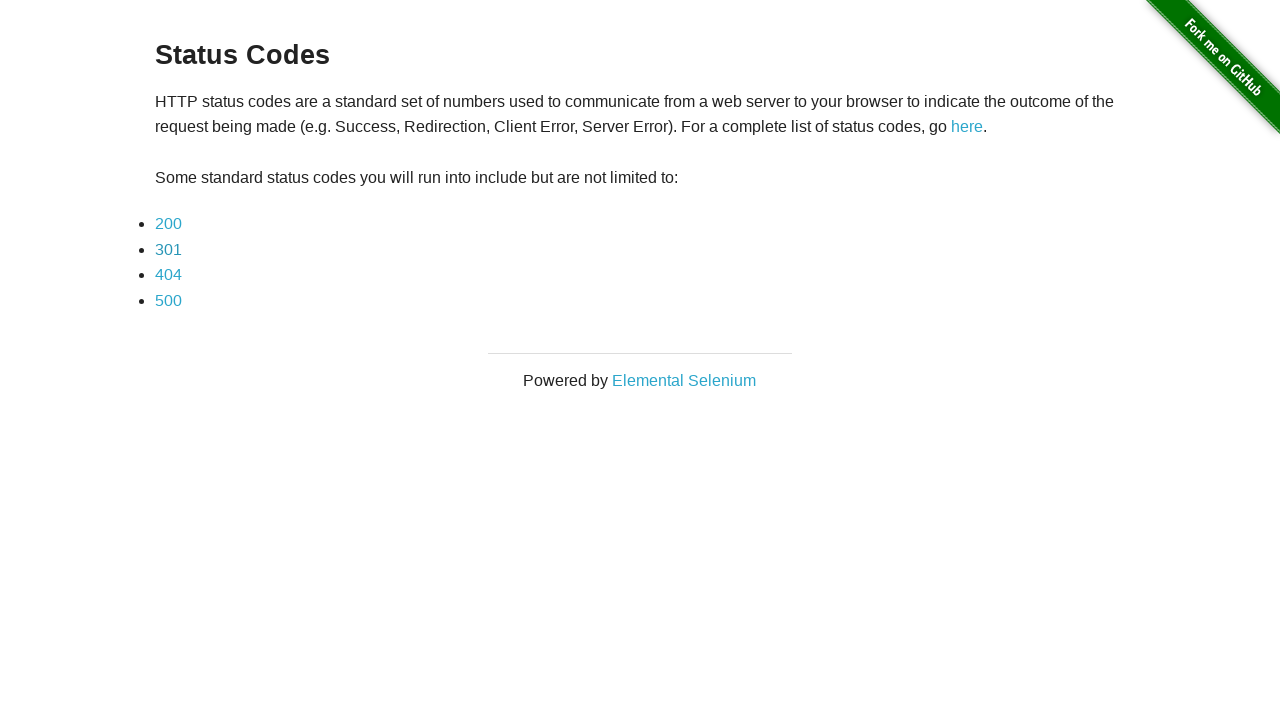

Clicked on 500 status code link at (168, 300) on text=500
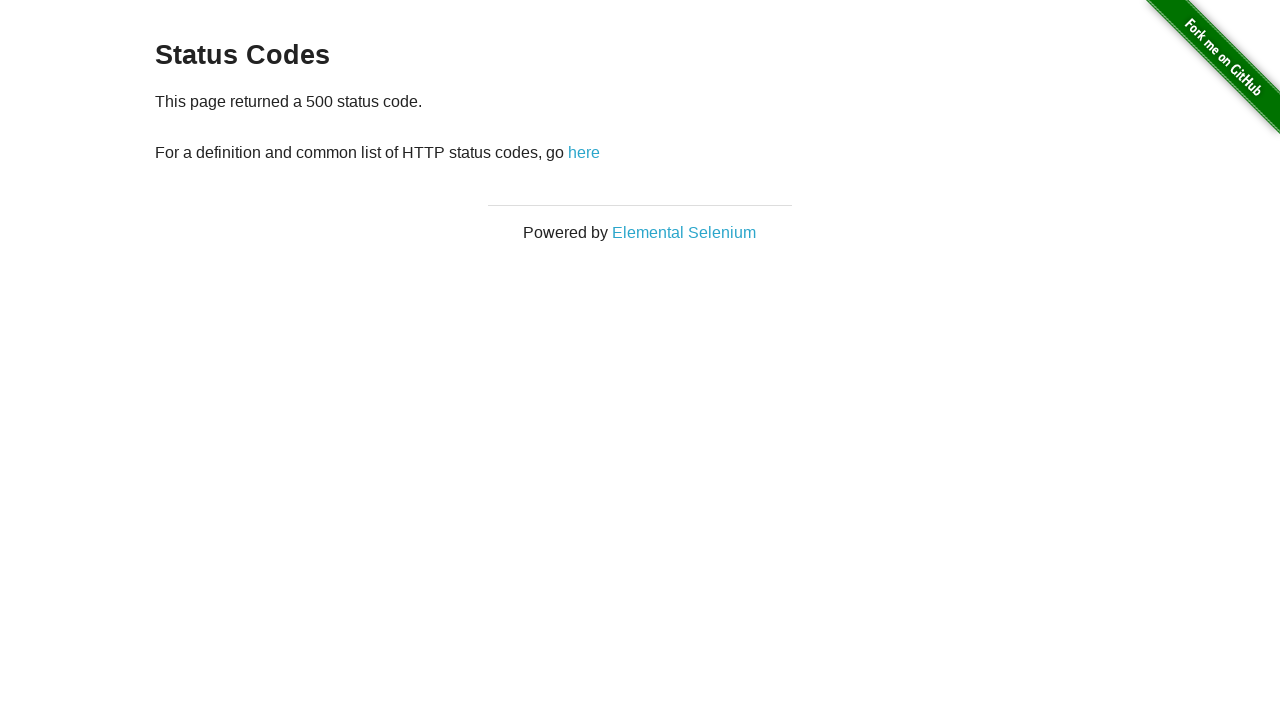

Verified that previous URL ended with '/status_codes/301'
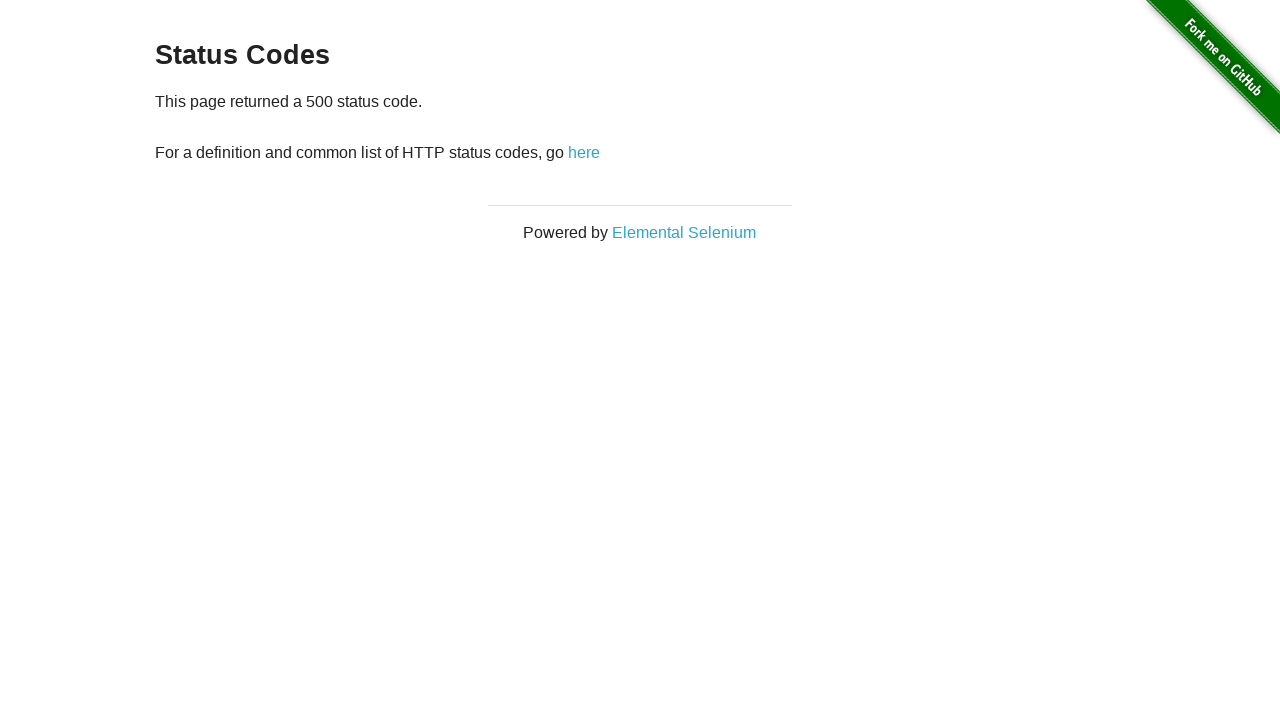

Verified that current URL ends with '/status_codes/500'
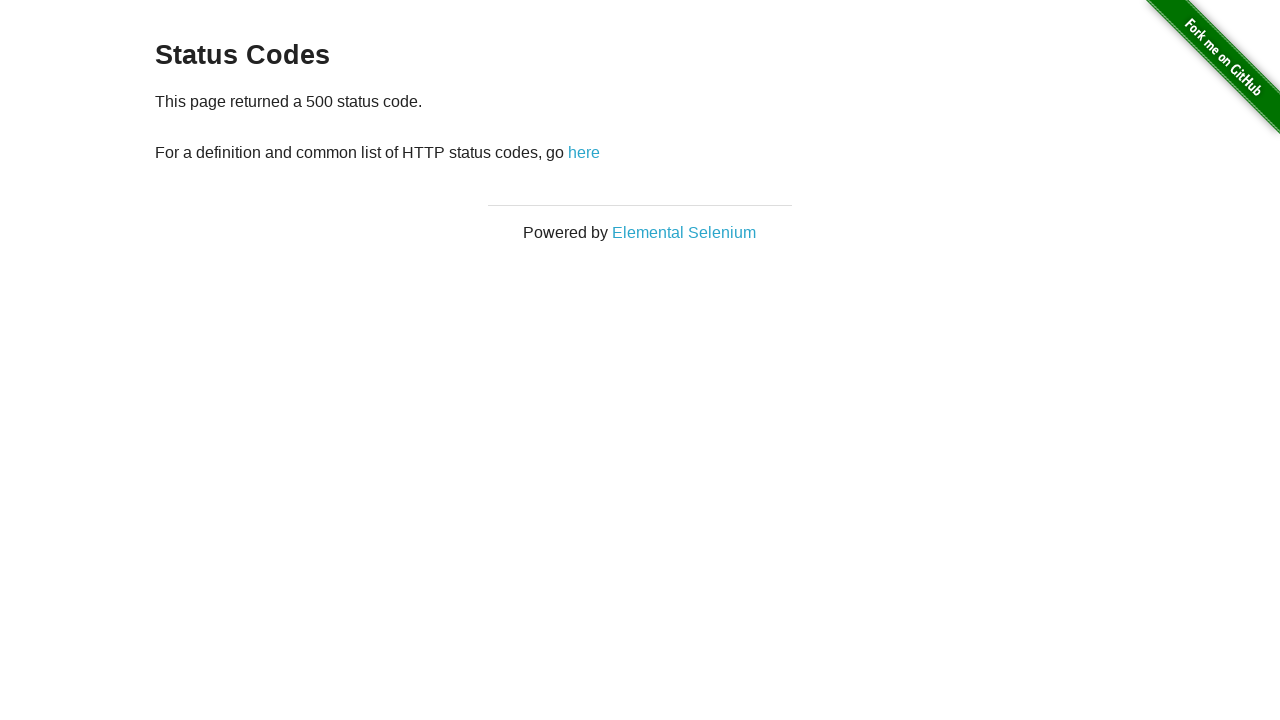

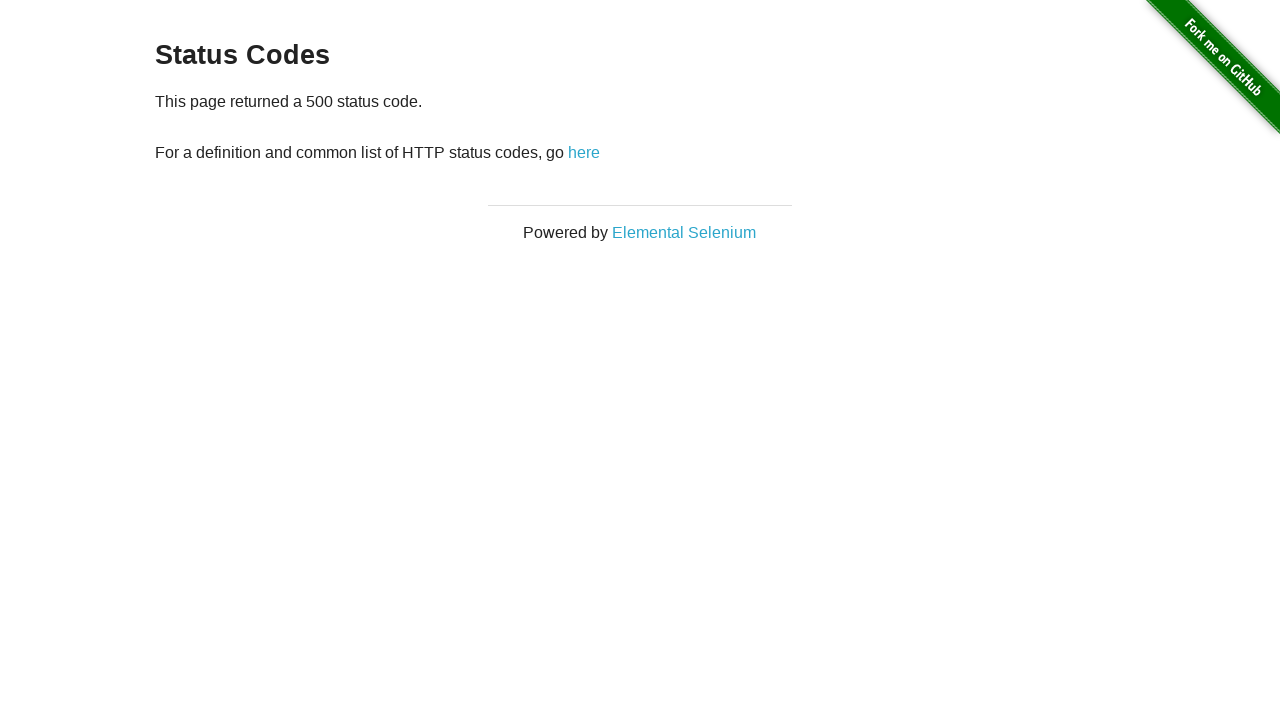